Tests entering text in a JavaScript prompt dialog by clicking a button, entering text in the prompt, and accepting it

Starting URL: https://automationfc.github.io/basic-form/

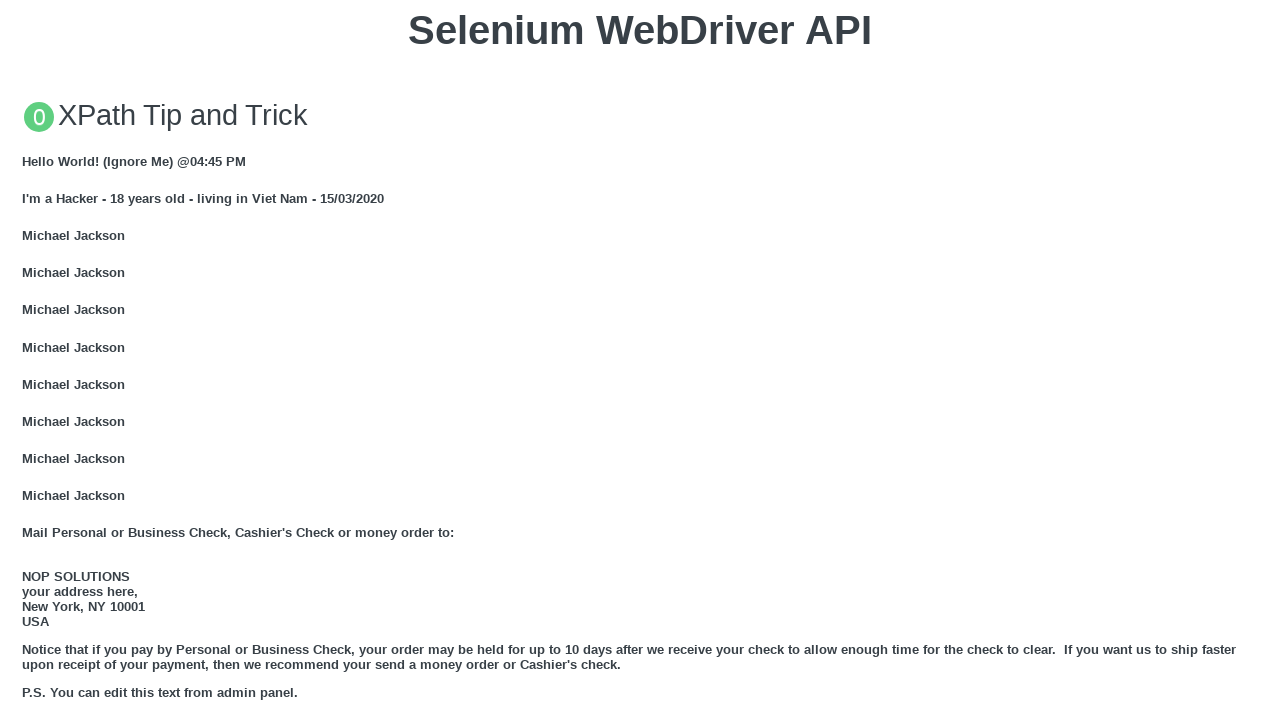

Set up dialog handler to accept prompt with 'SeleniumWebDriver'
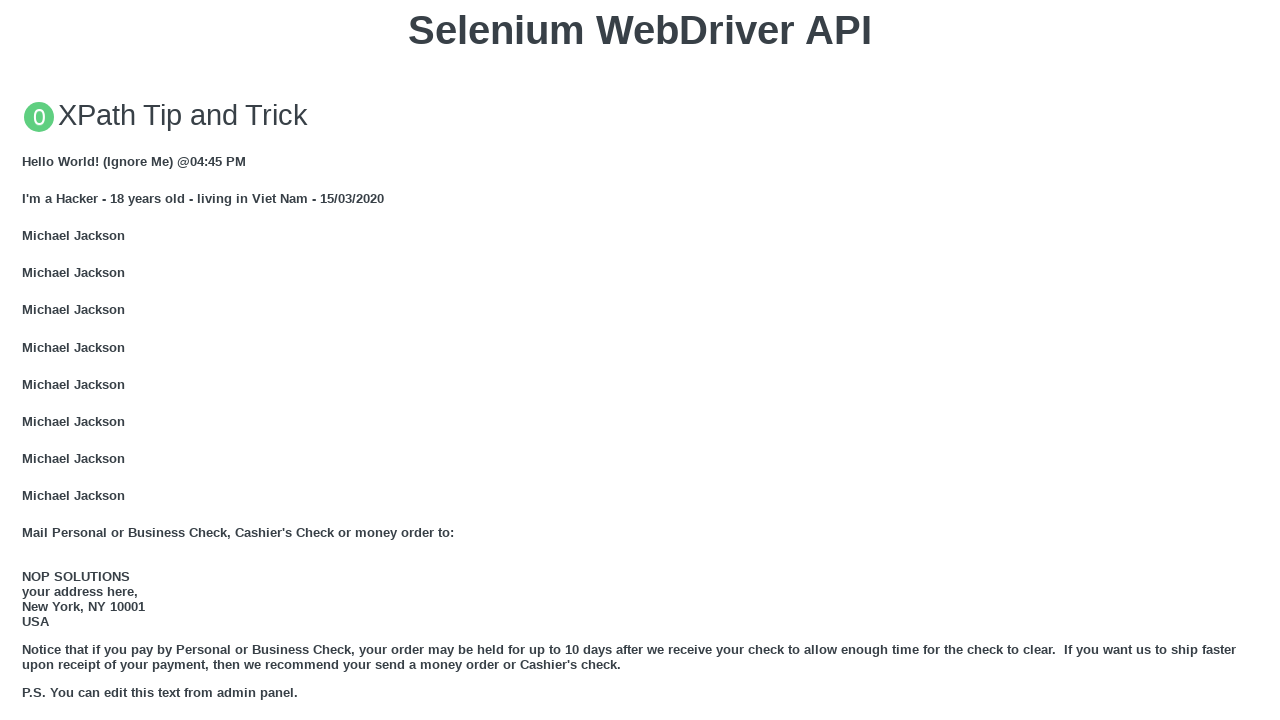

Clicked button to trigger JavaScript prompt dialog at (640, 360) on xpath=//button[text()='Click for JS Prompt']
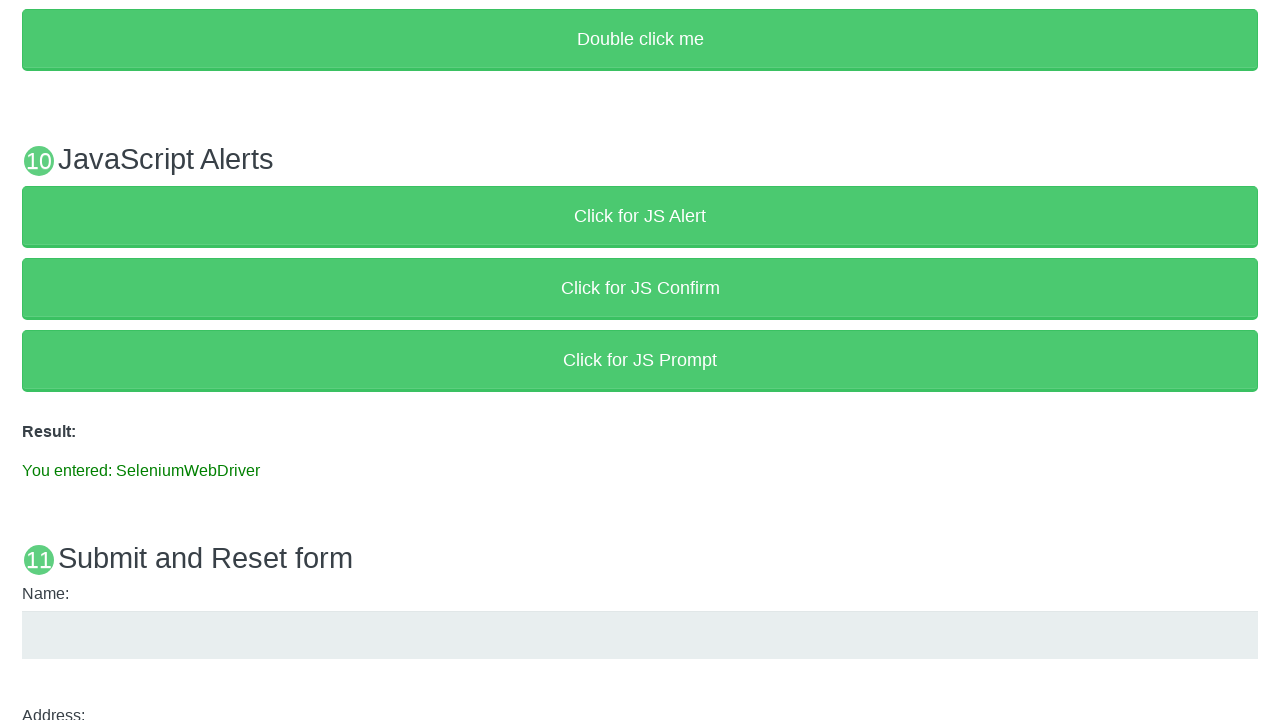

Verified result message appeared after accepting prompt
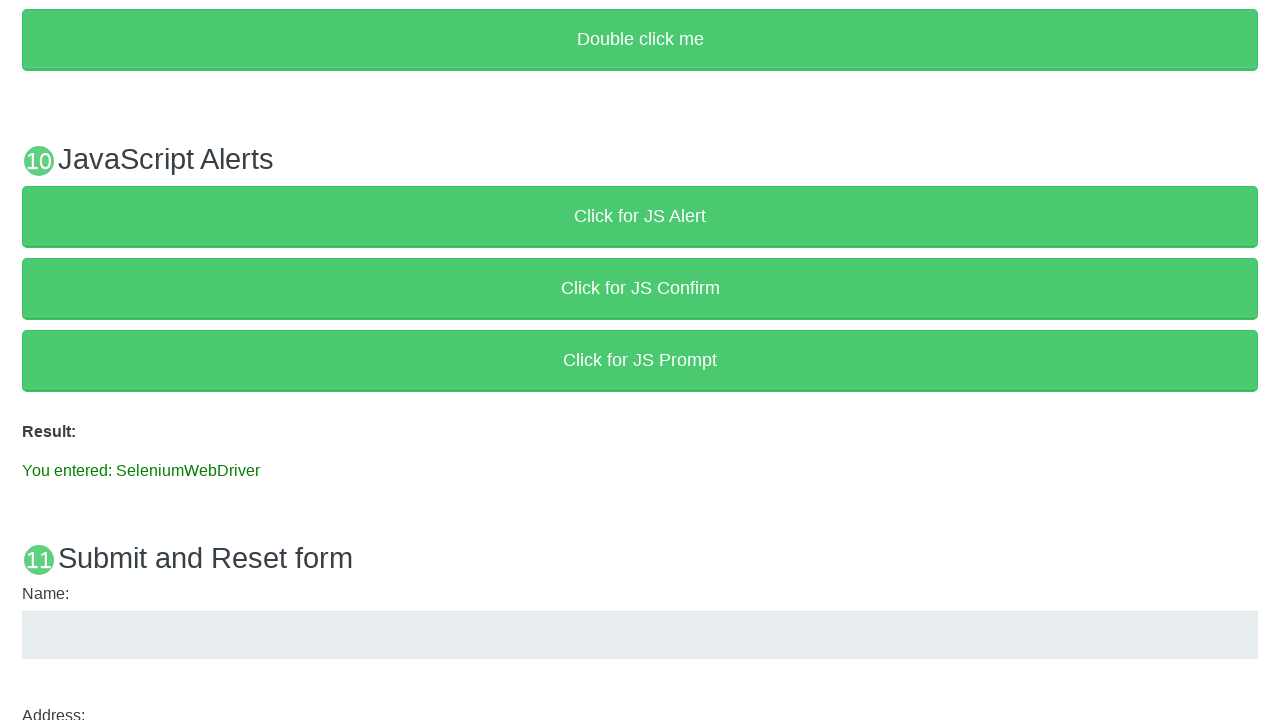

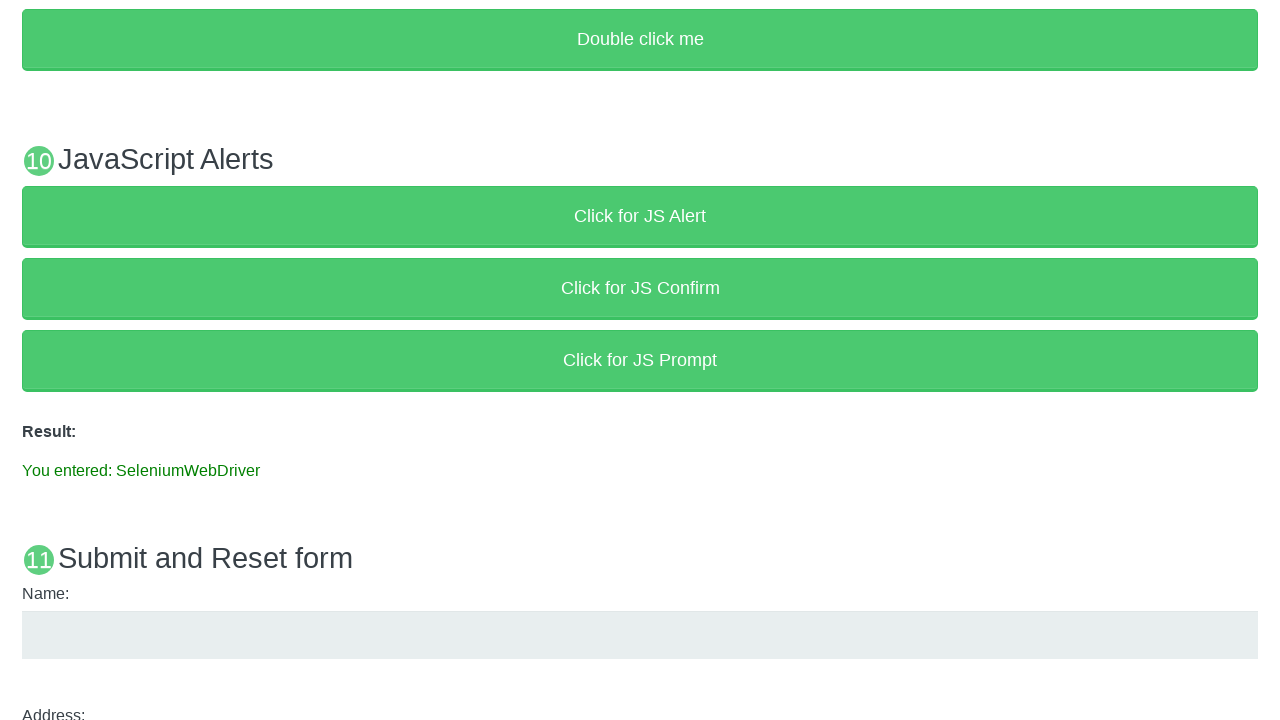